Tests an interactive calculator form by reading two numbers from the page, calculating their sum, selecting the result from a dropdown, and submitting the form

Starting URL: http://suninjuly.github.io/selects1.html

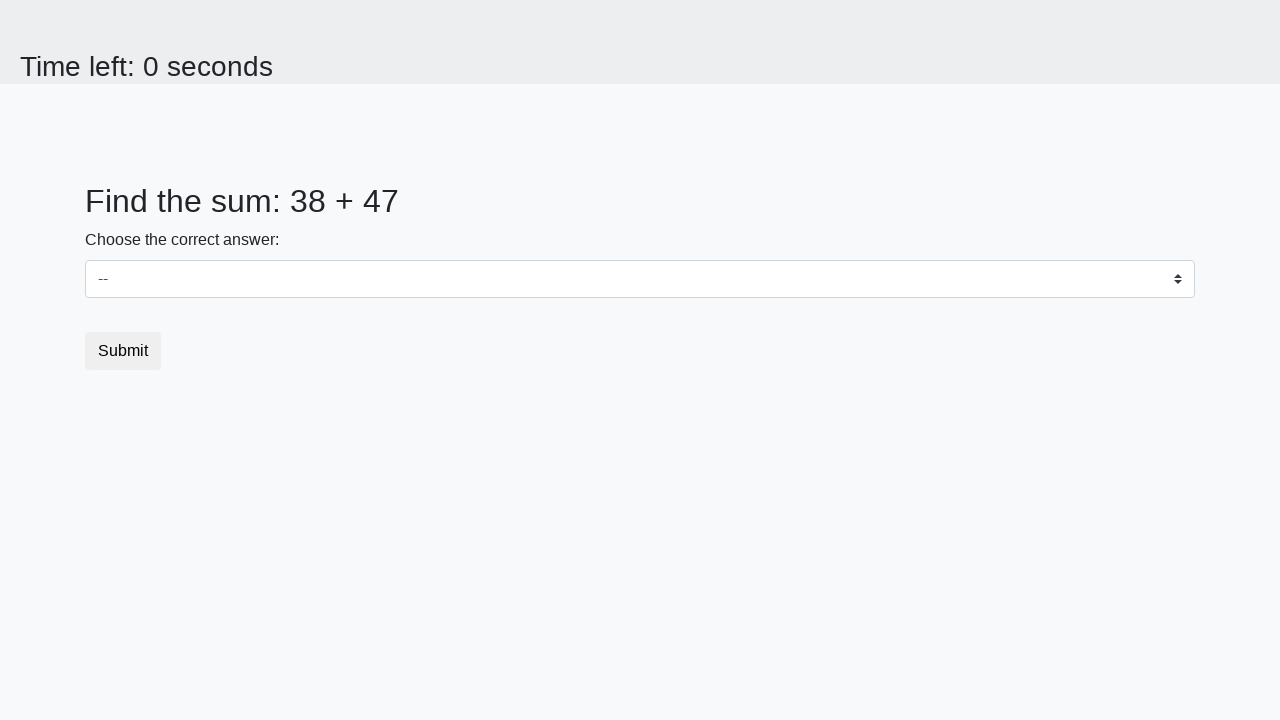

Read first number from page element #num1
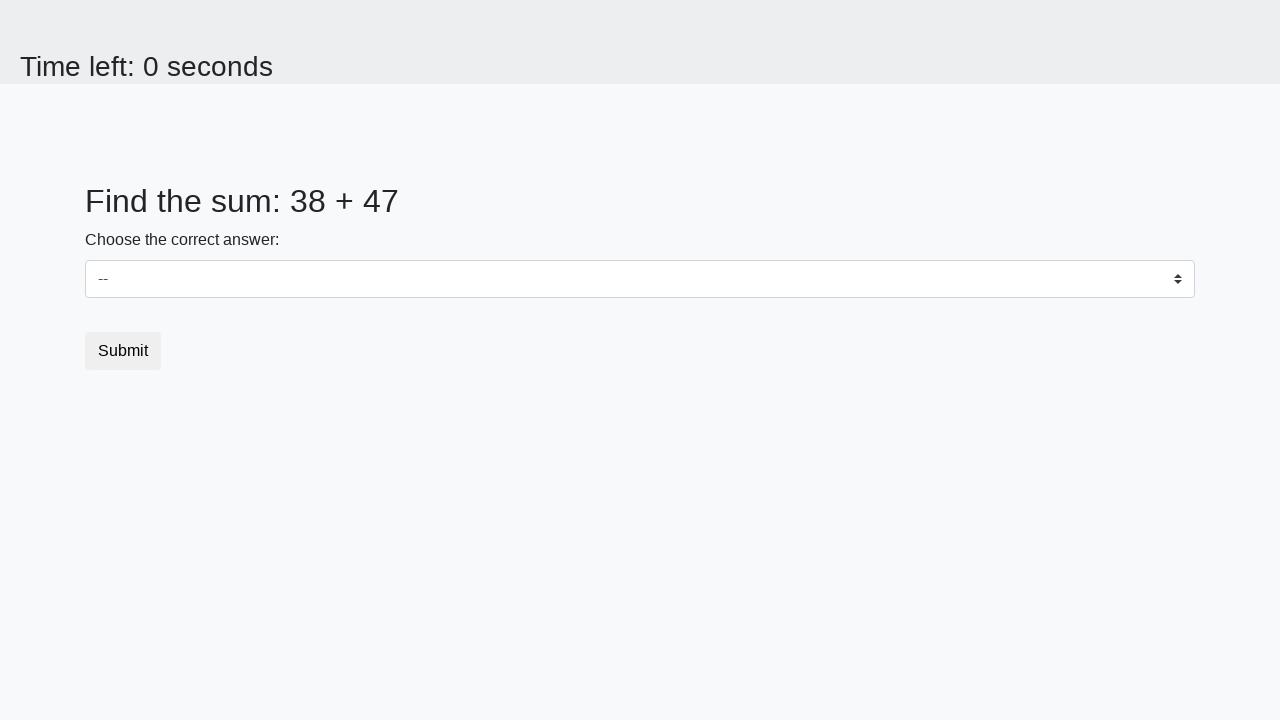

Read second number from page element #num2
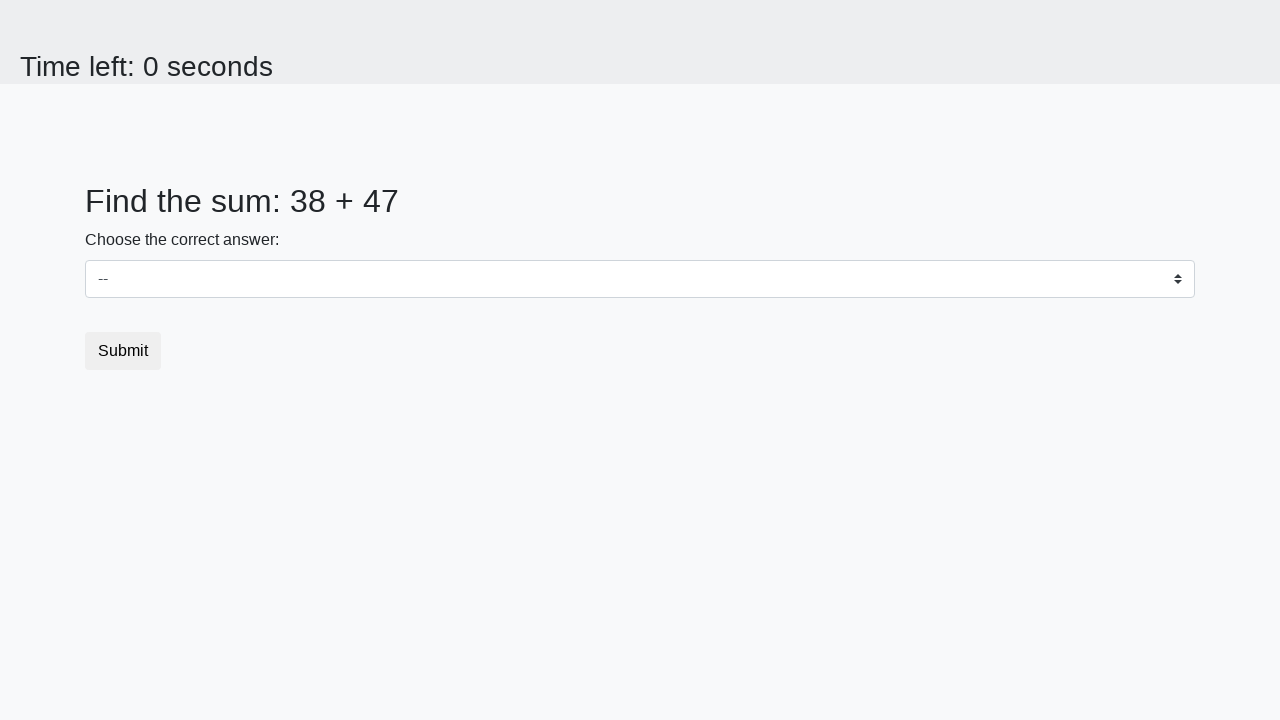

Calculated sum of 38 + 47 = 85
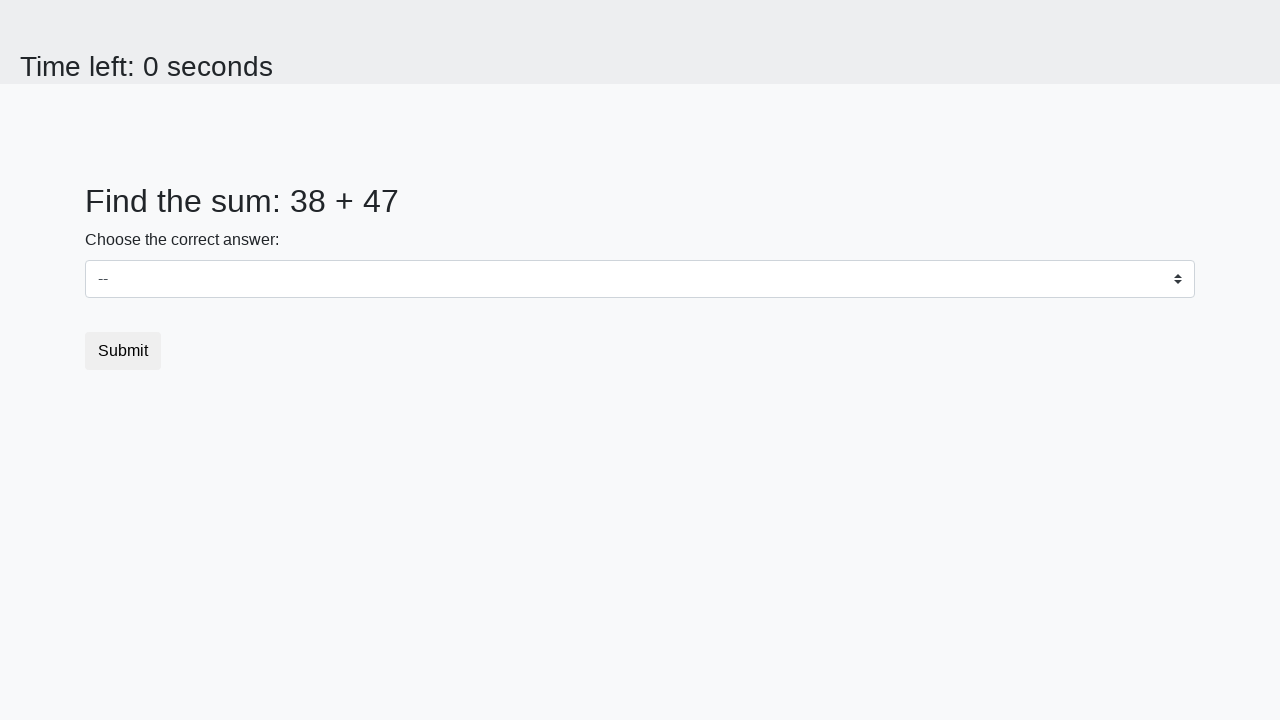

Selected result '85' from dropdown #dropdown on #dropdown
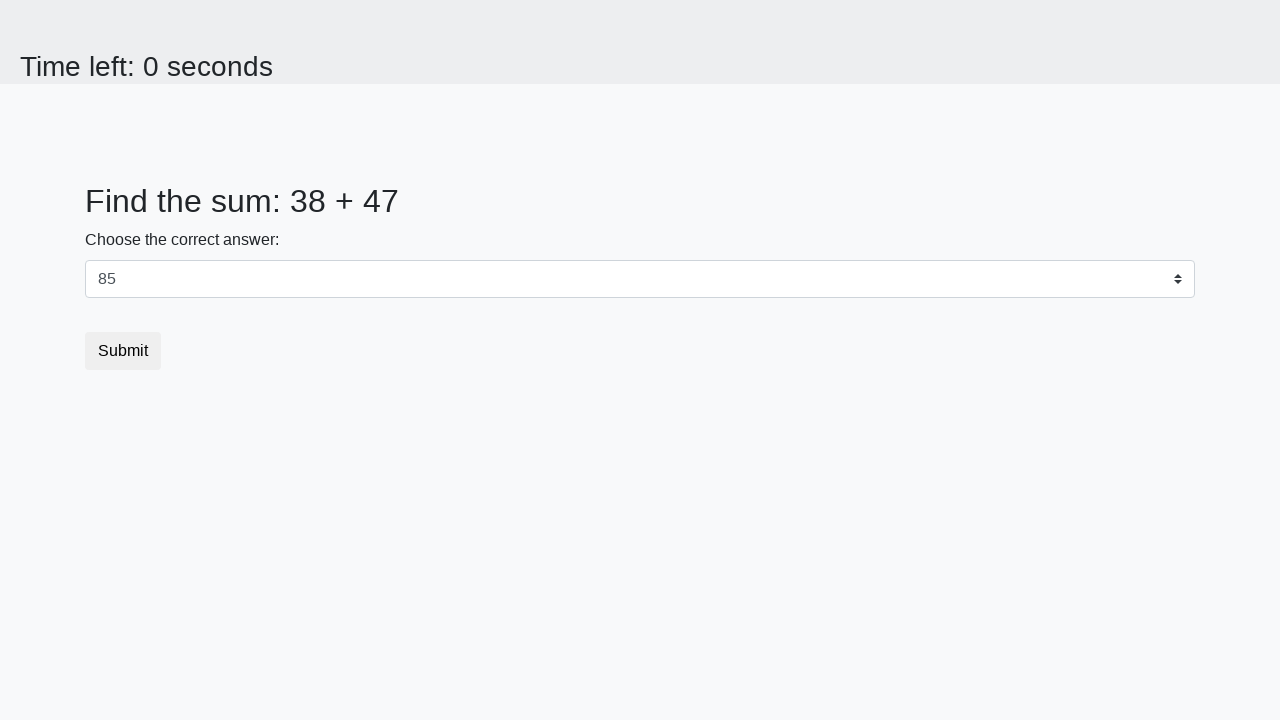

Clicked submit button to submit the form at (123, 351) on [type="submit"]
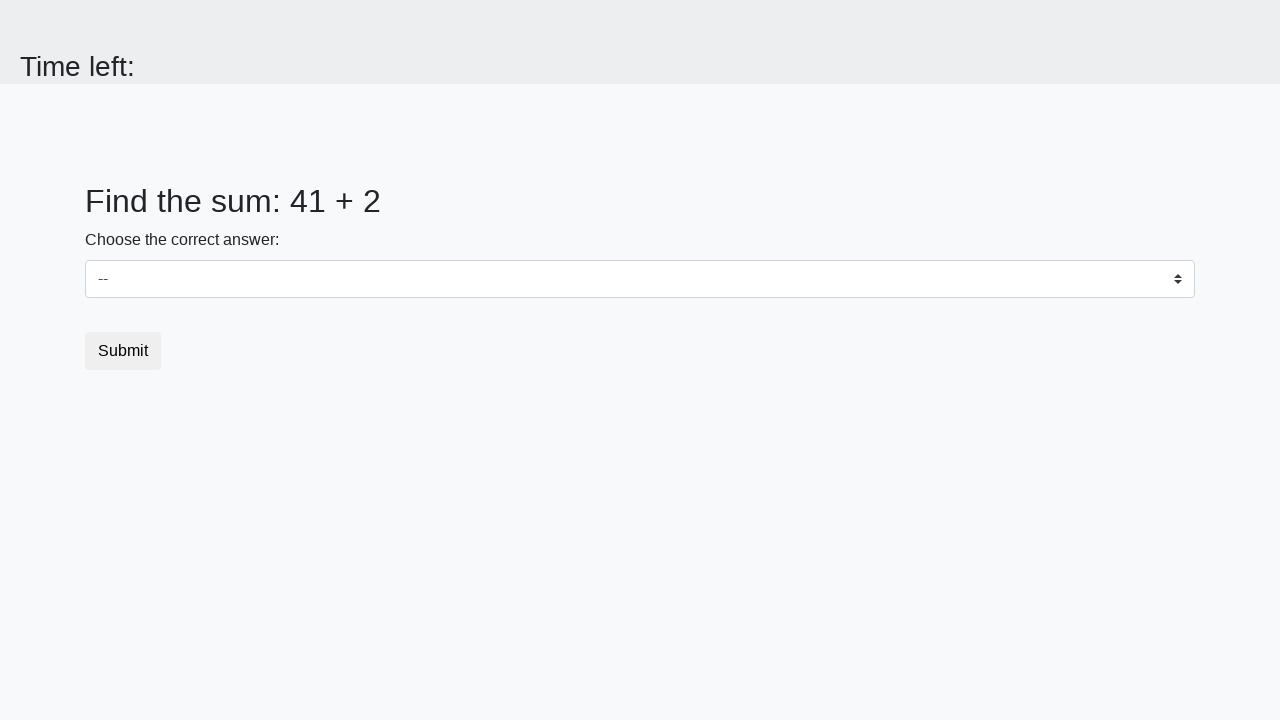

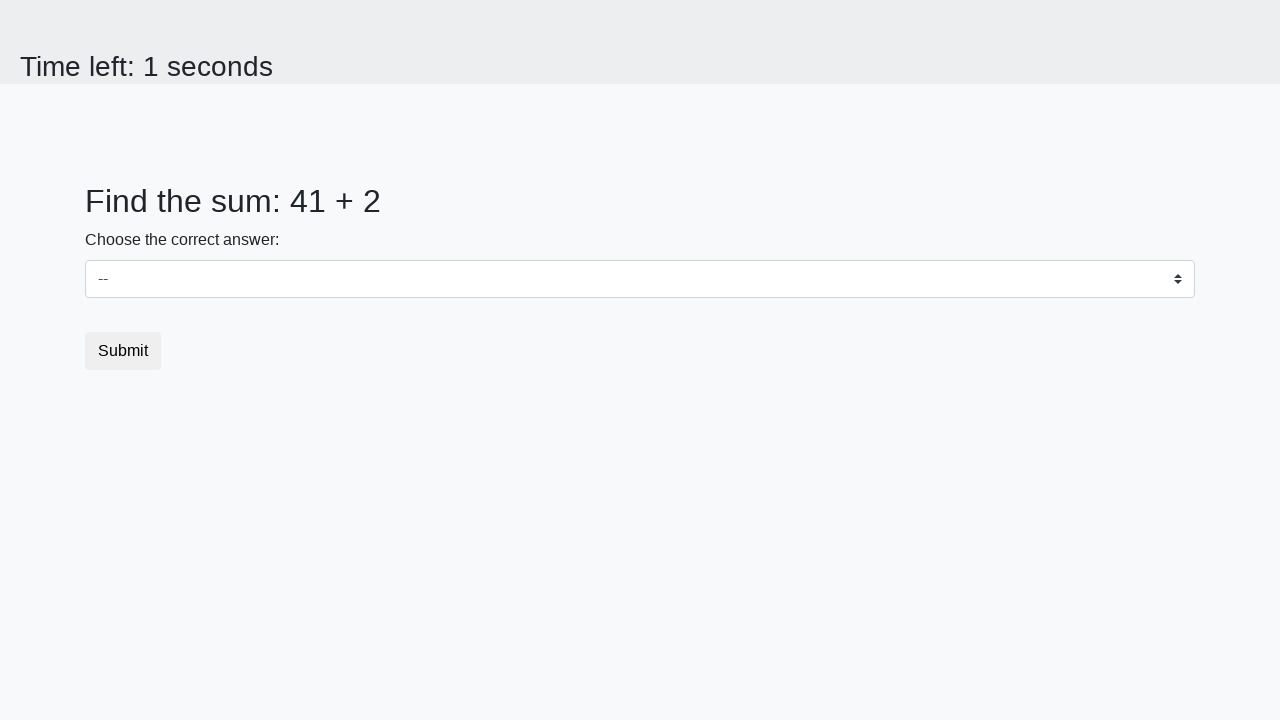